Tests JavaScript alert popup handling by triggering an alert and accepting it within an iframe on W3Schools try-it editor

Starting URL: https://www.w3schools.com/js/tryit.asp?filename=tryjs_alert

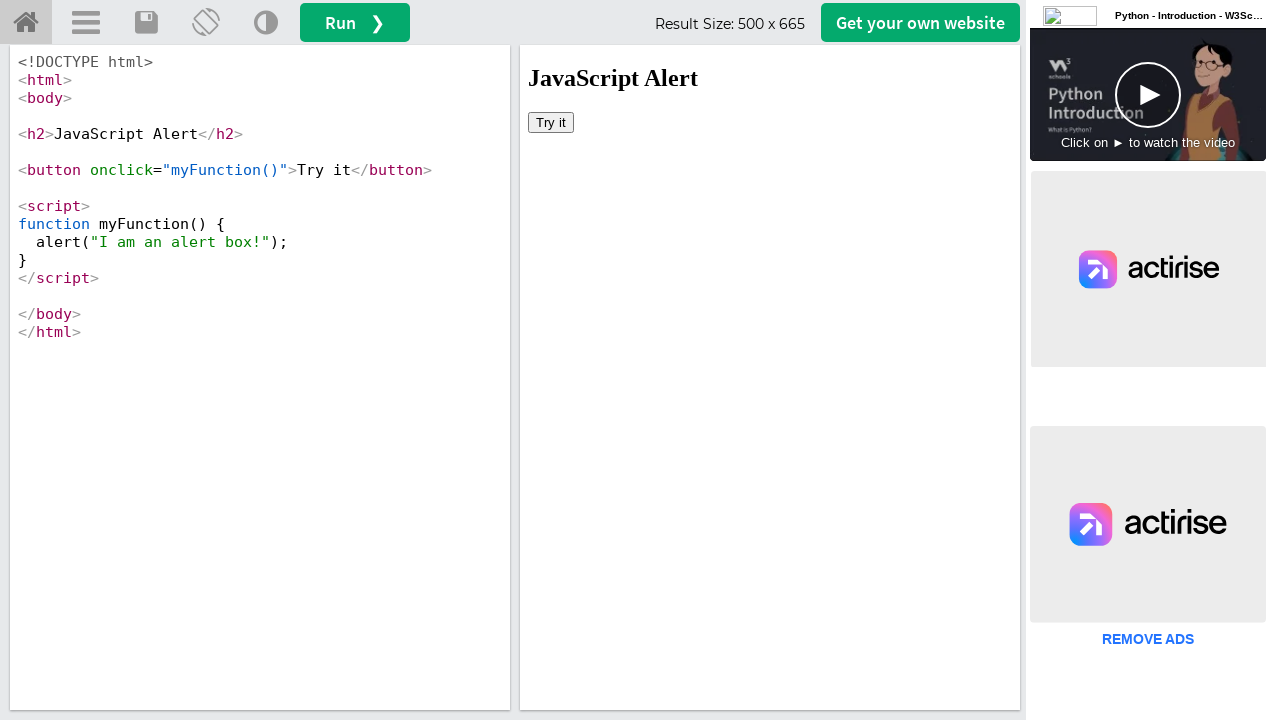

Switched to iframe containing the example code
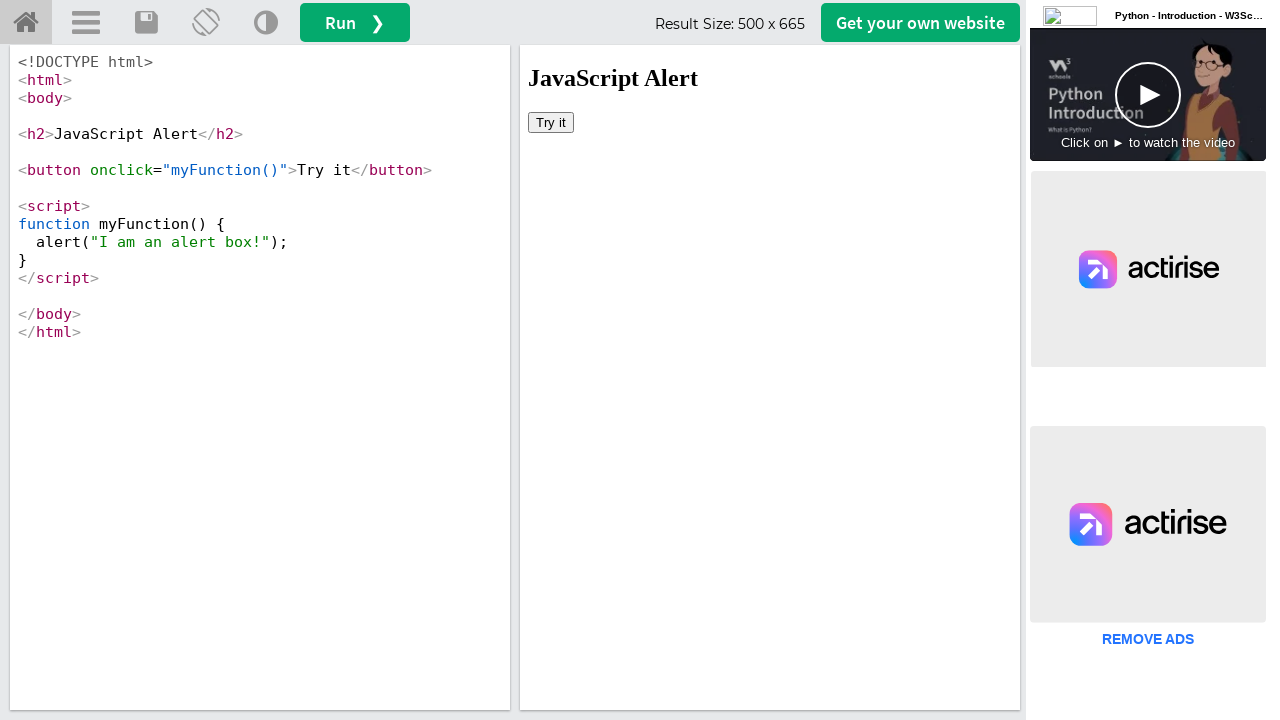

Clicked 'Try it' button to trigger alert at (551, 122) on xpath=//button[text()='Try it']
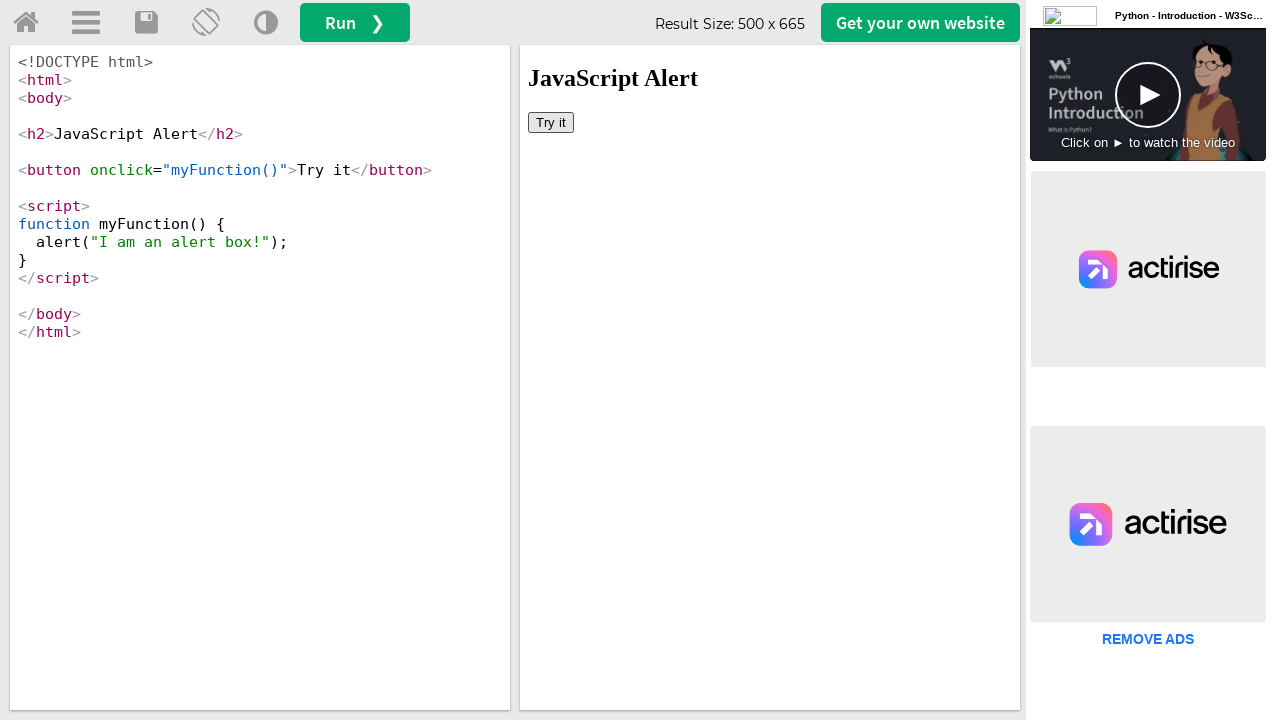

Set up dialog handler to automatically accept alerts
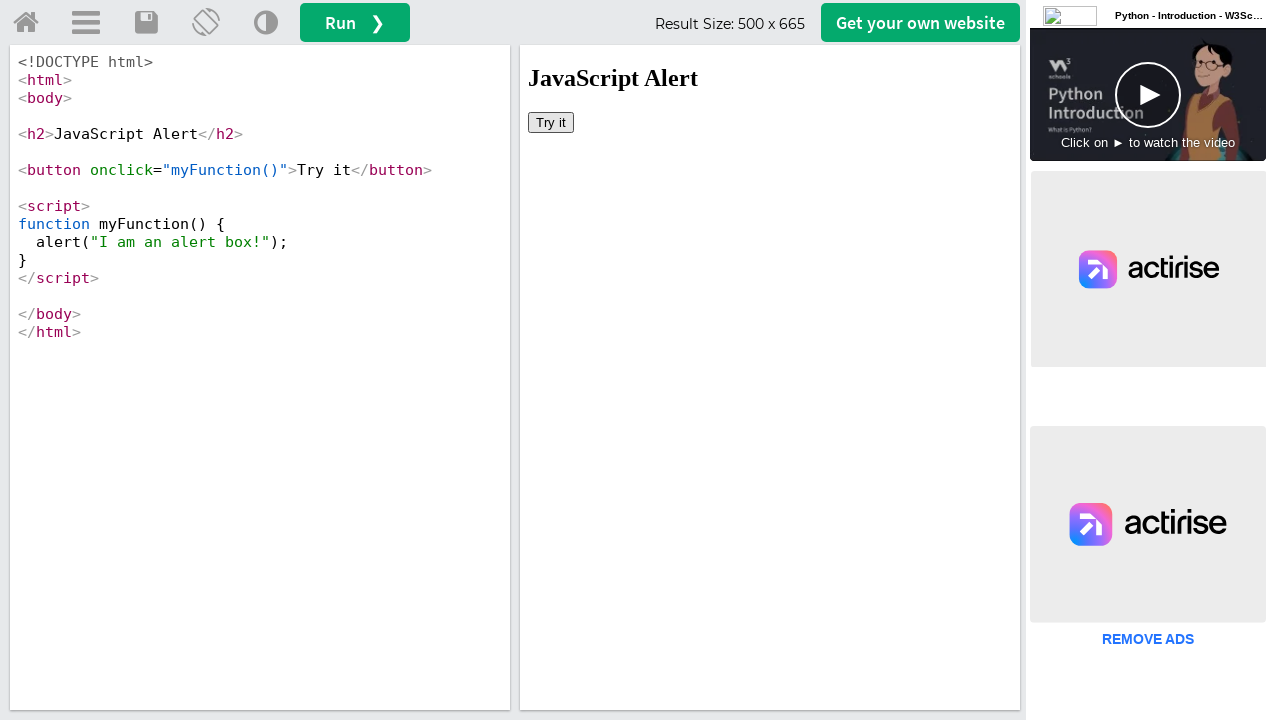

Clicked 'Try it' button again to trigger alert which was automatically accepted at (551, 122) on xpath=//button[text()='Try it']
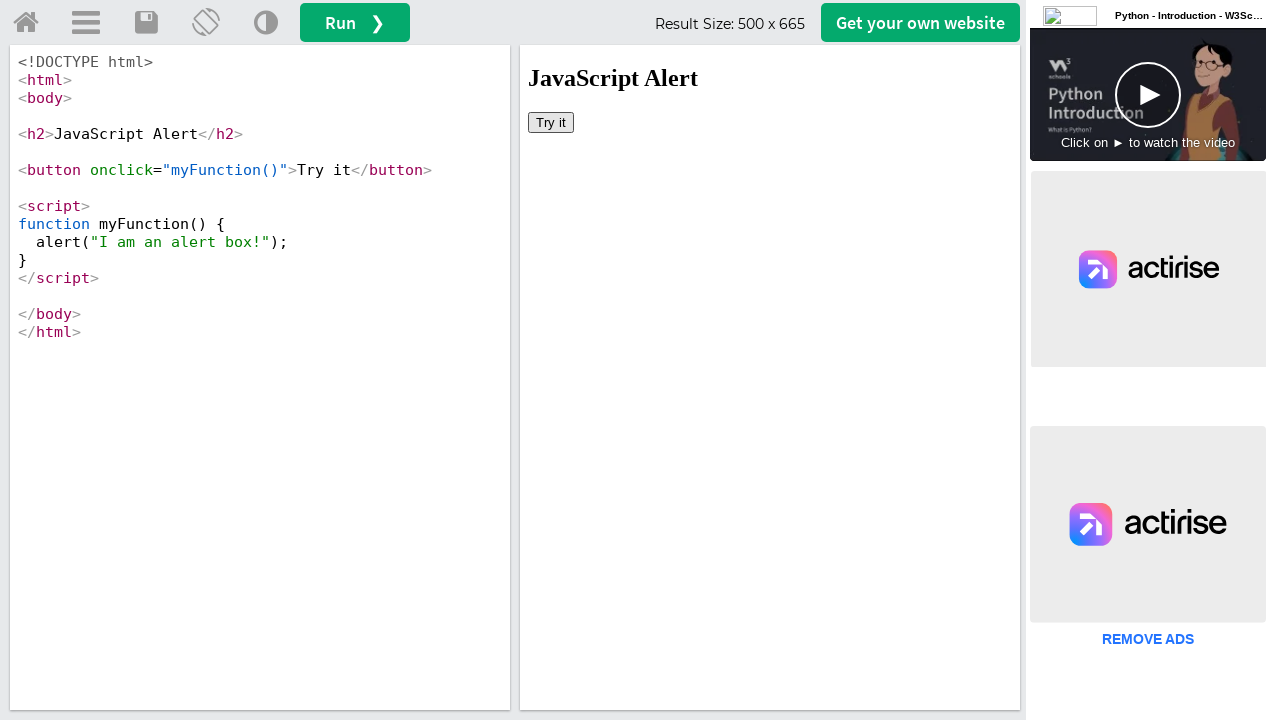

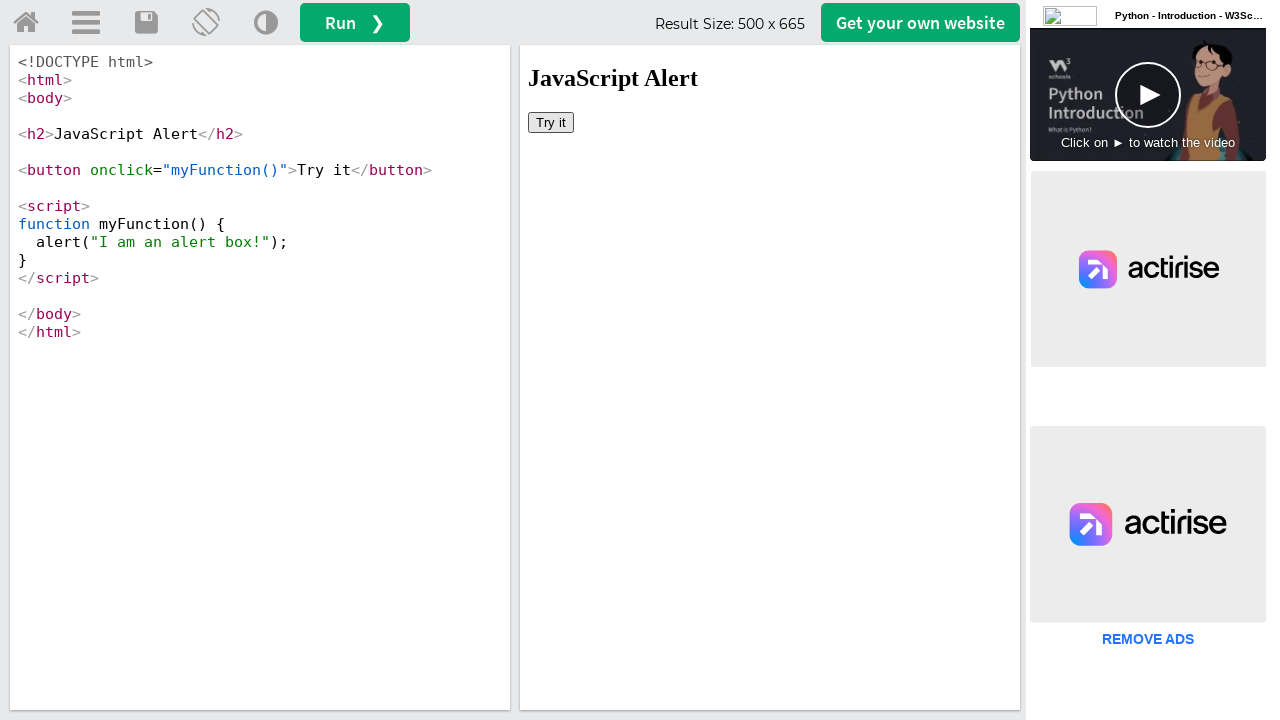